Tests GitHub repository search functionality by searching for a repository, navigating to it, and verifying the Issues tab is present

Starting URL: https://github.com

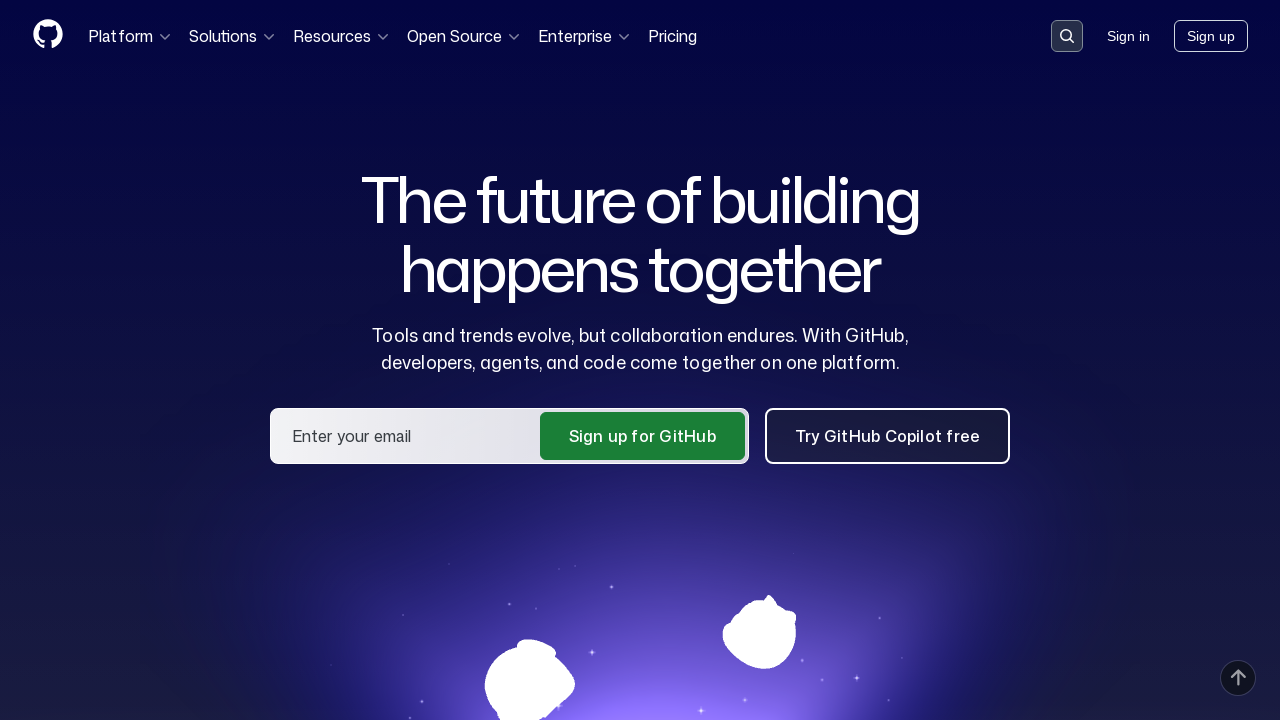

Clicked search button in GitHub header at (1067, 36) on .header-search-button
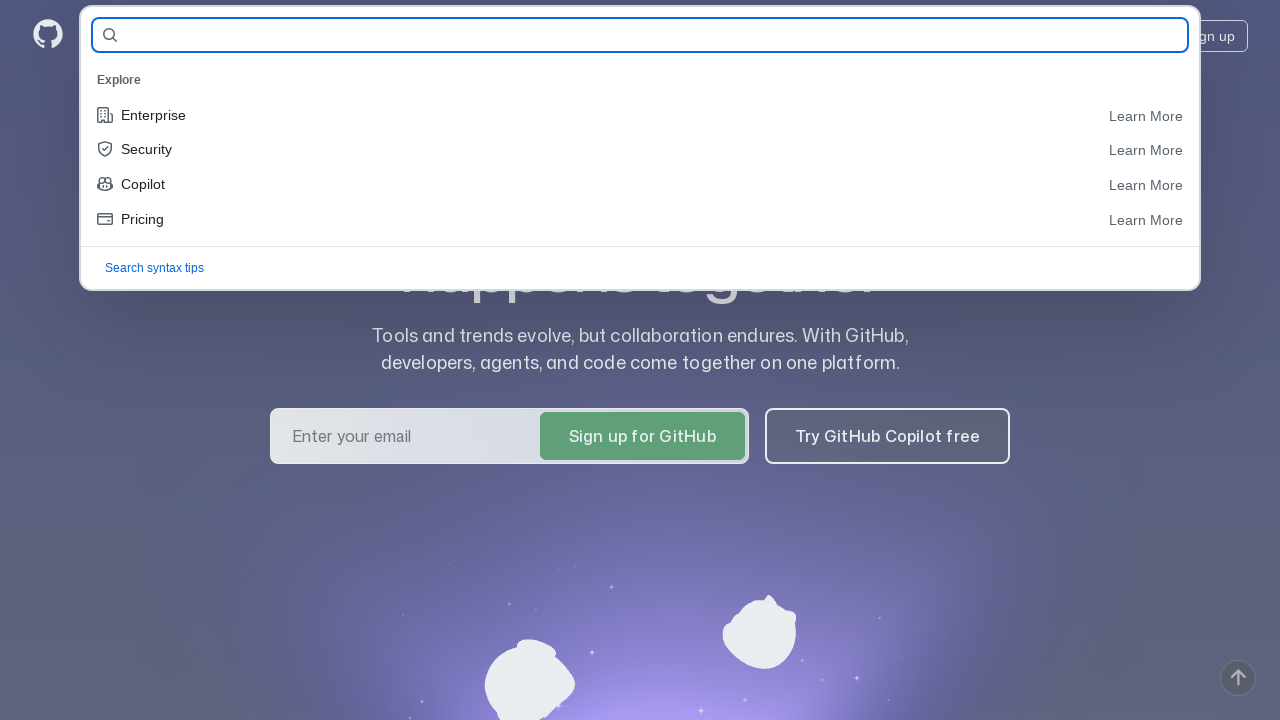

Filled search field with 'selenide/selenide' on #query-builder-test
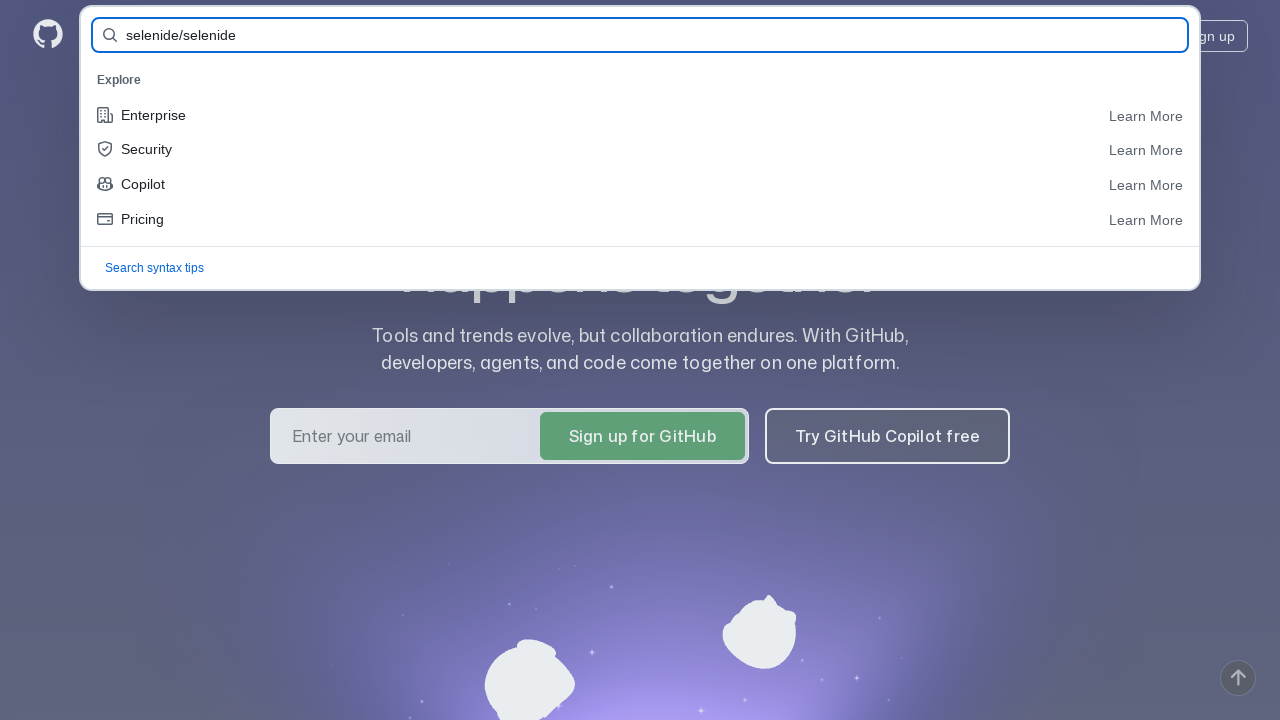

Pressed Enter to submit repository search on #query-builder-test
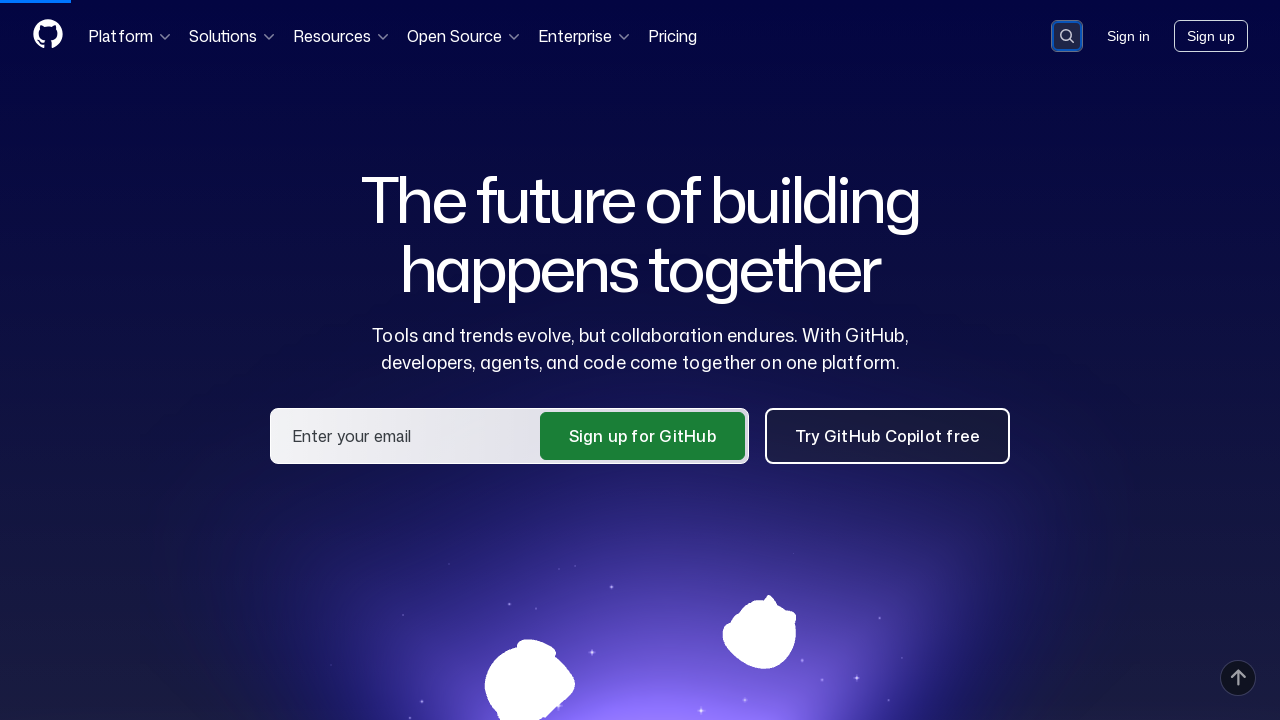

Clicked on selenide/selenide repository link in search results at (434, 161) on a:has-text('selenide/selenide')
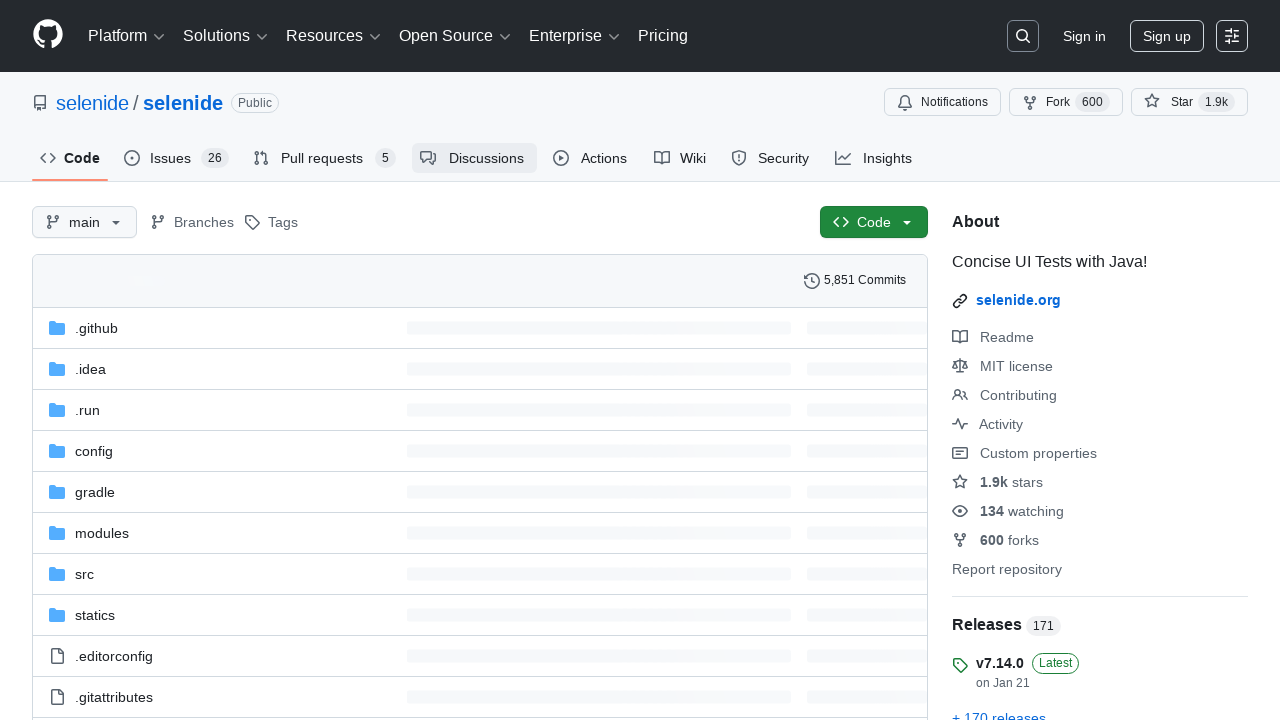

Verified Issues tab is present on repository page
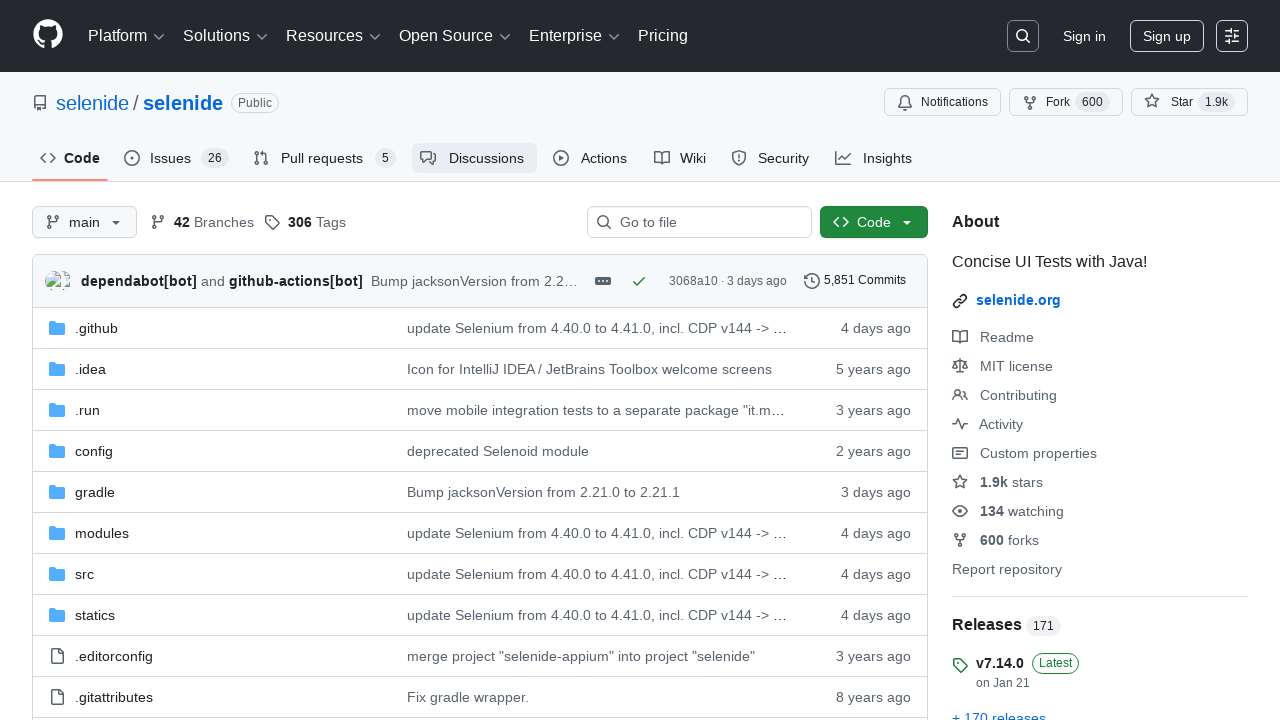

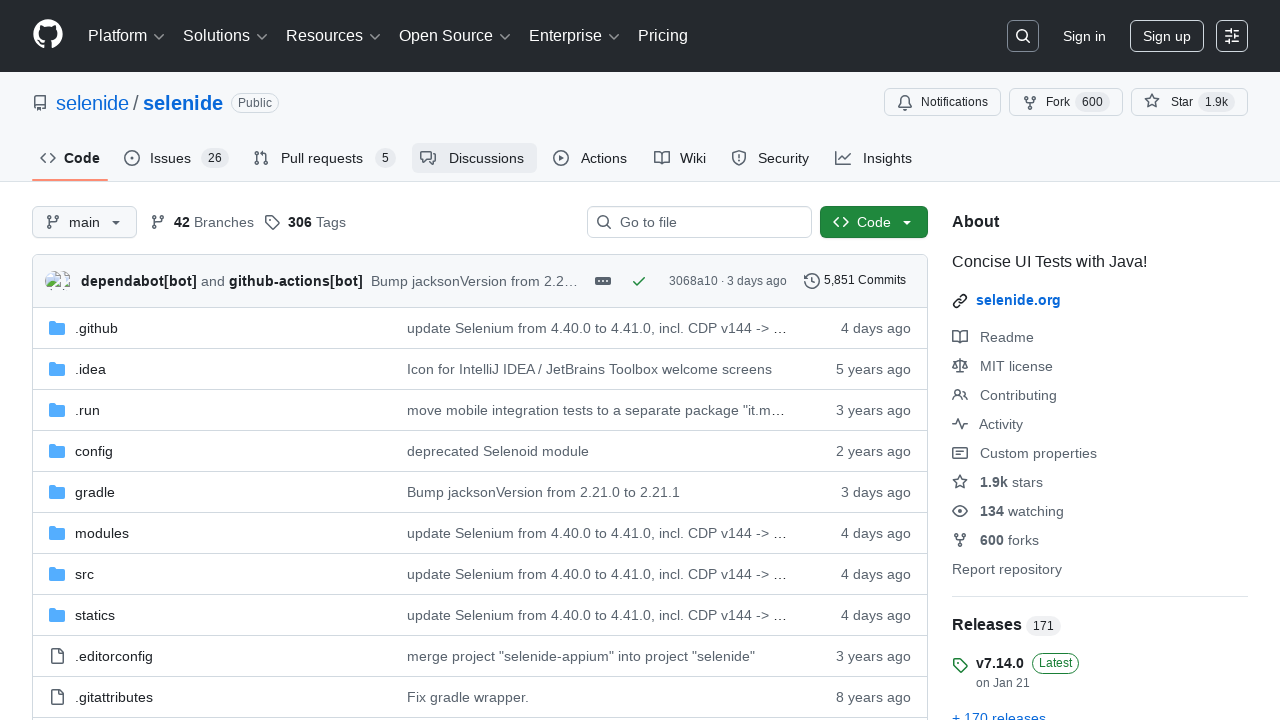